Tests a web form submission by entering text and clicking submit button, then verifies the success message

Starting URL: https://www.selenium.dev/selenium/web/web-form.html

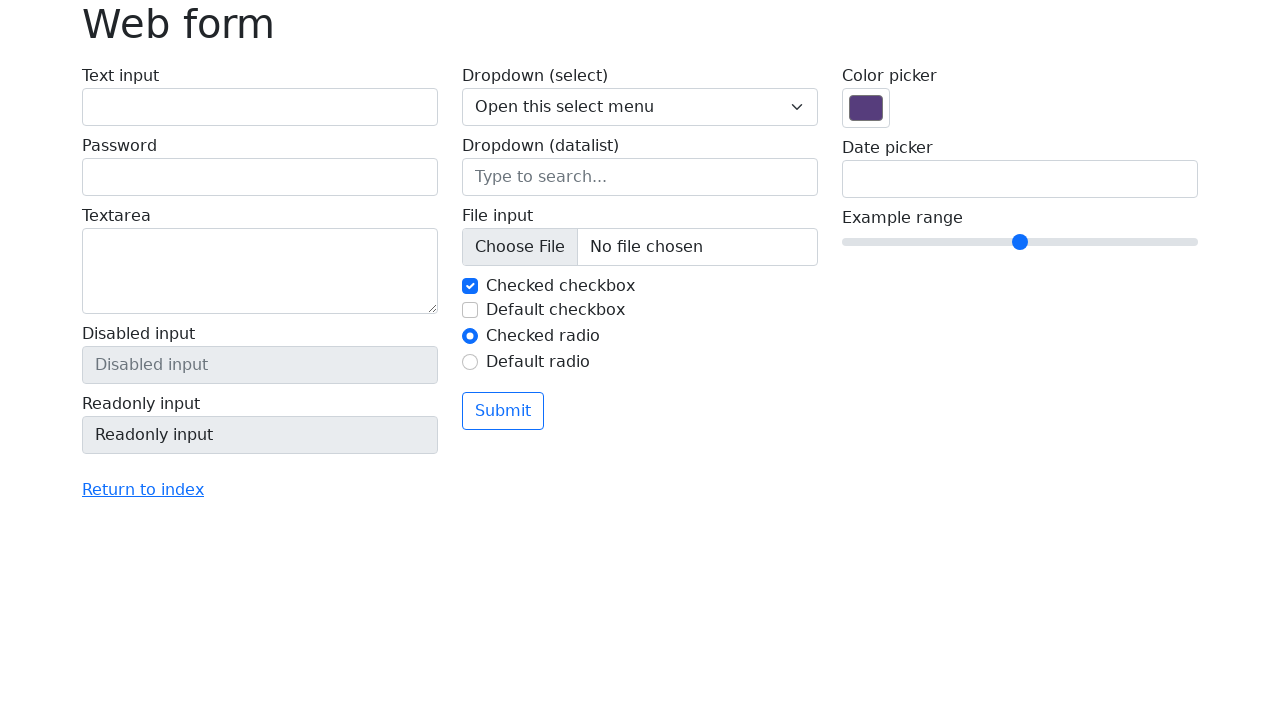

Filled text input field with 'Selenium' on input[name='my-text']
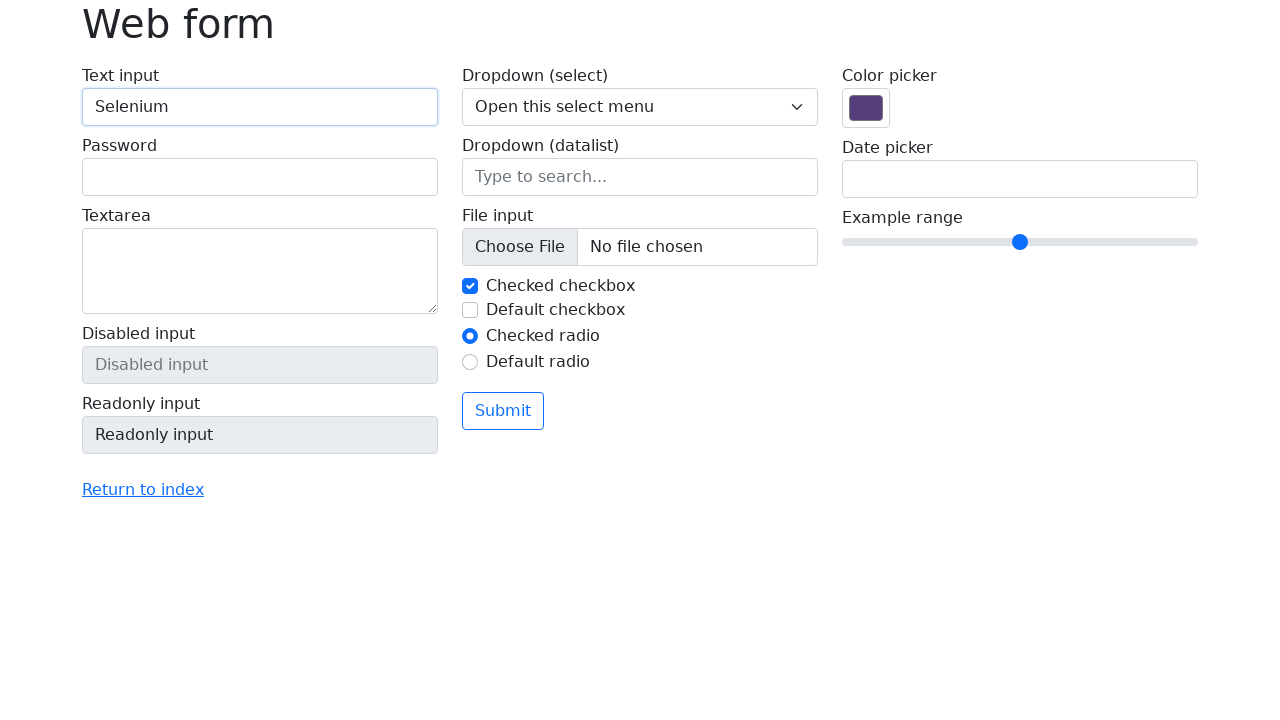

Clicked submit button at (503, 411) on button
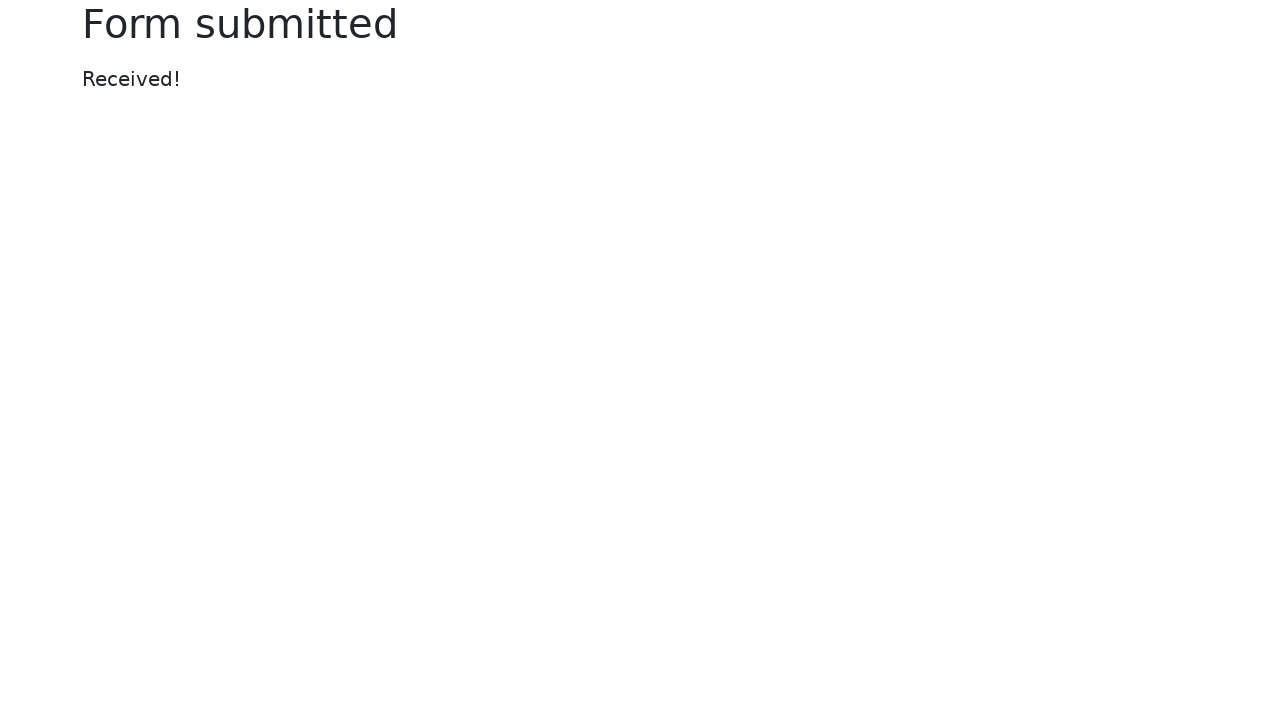

Success message element appeared
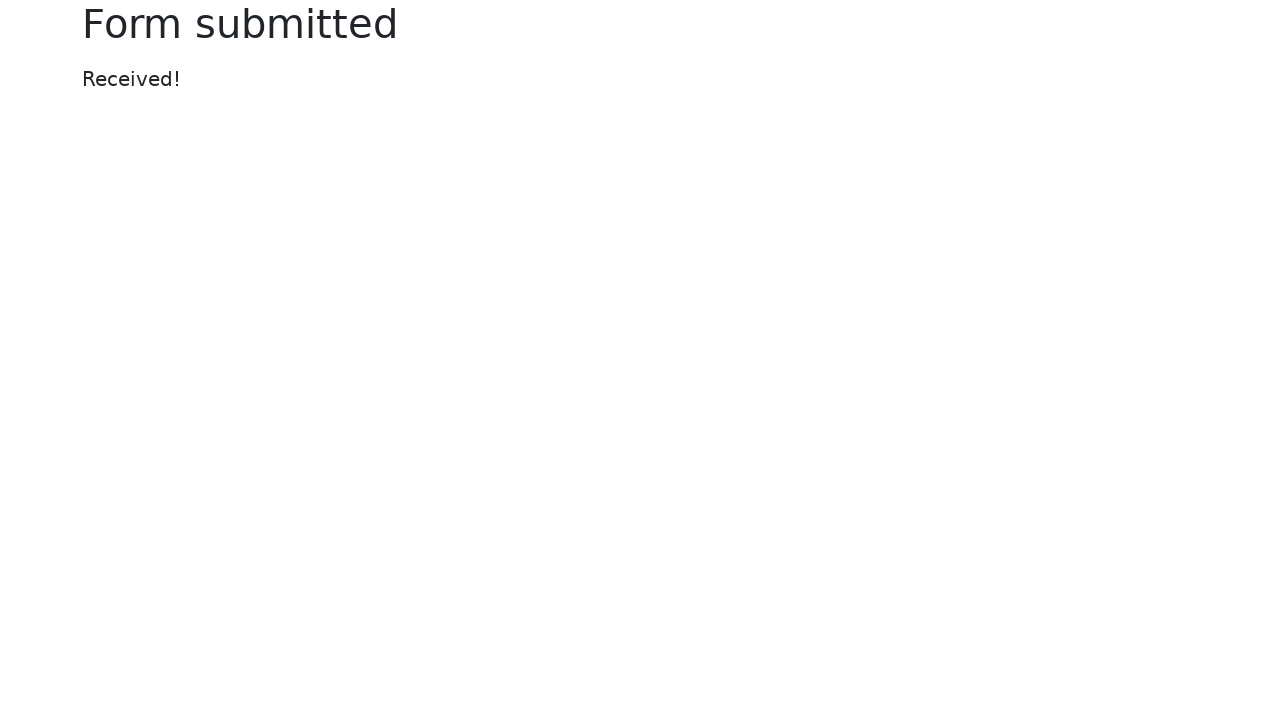

Retrieved success message text
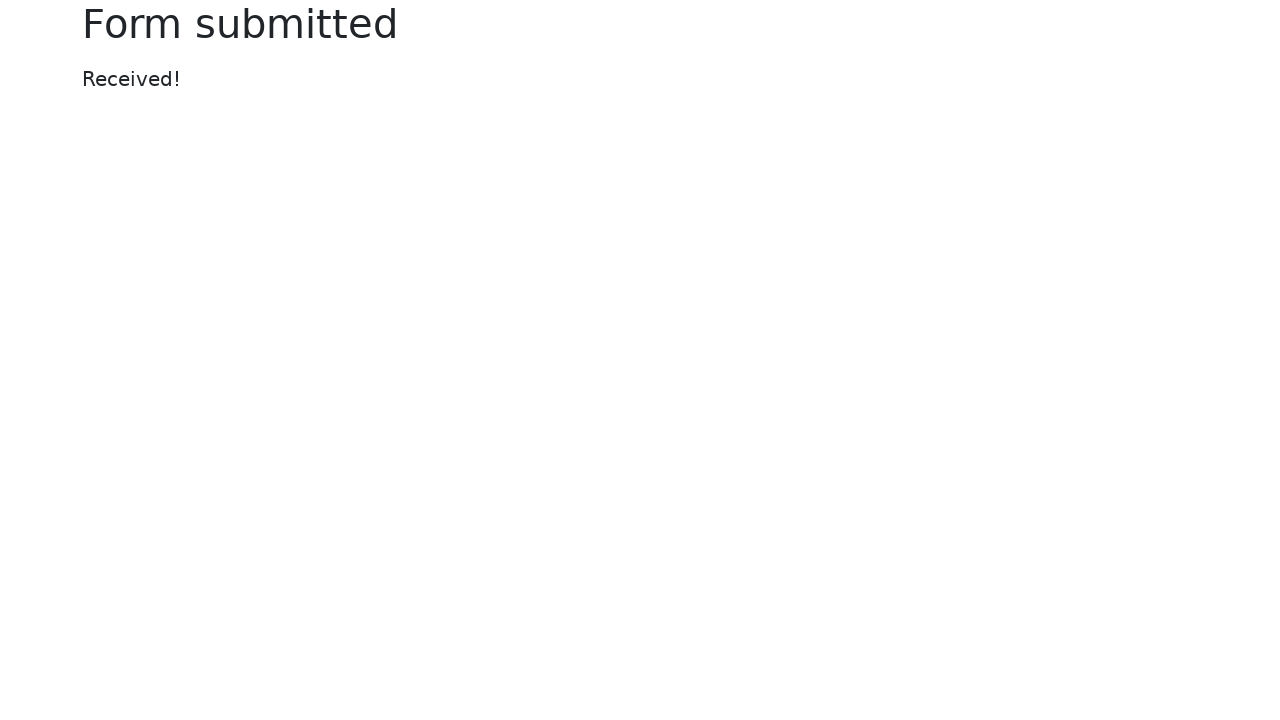

Verified success message contains 'Received!'
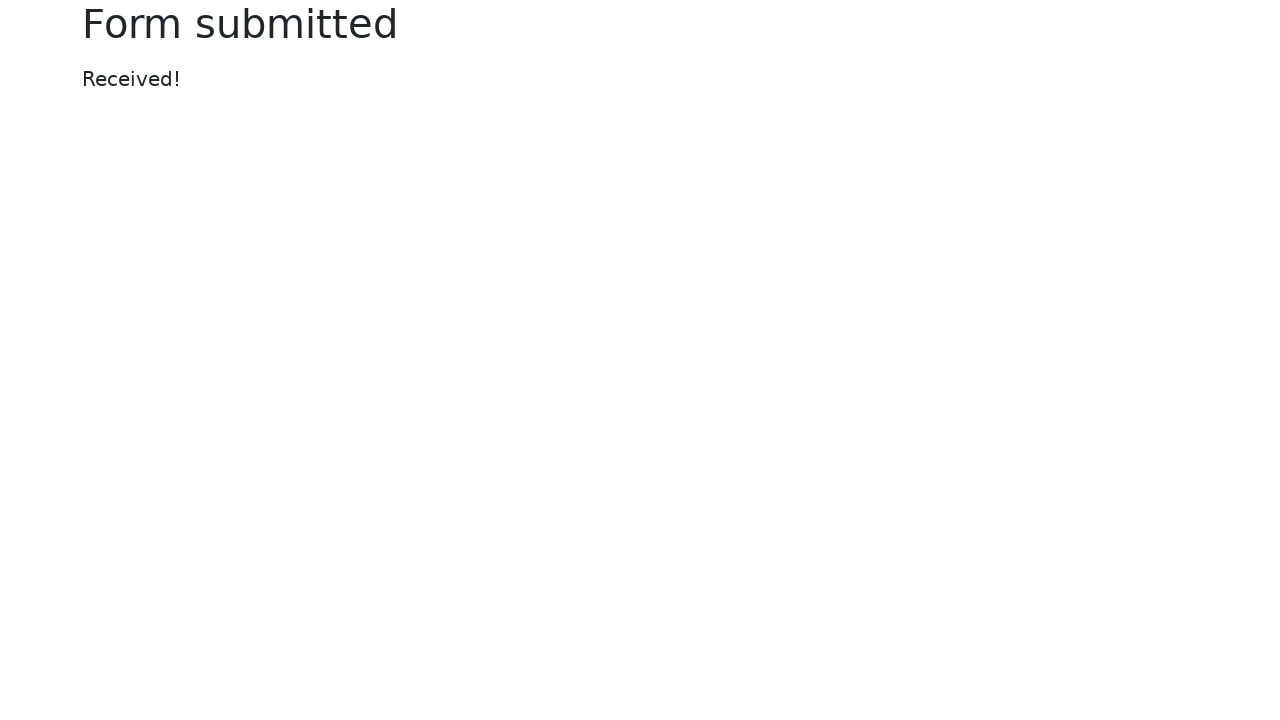

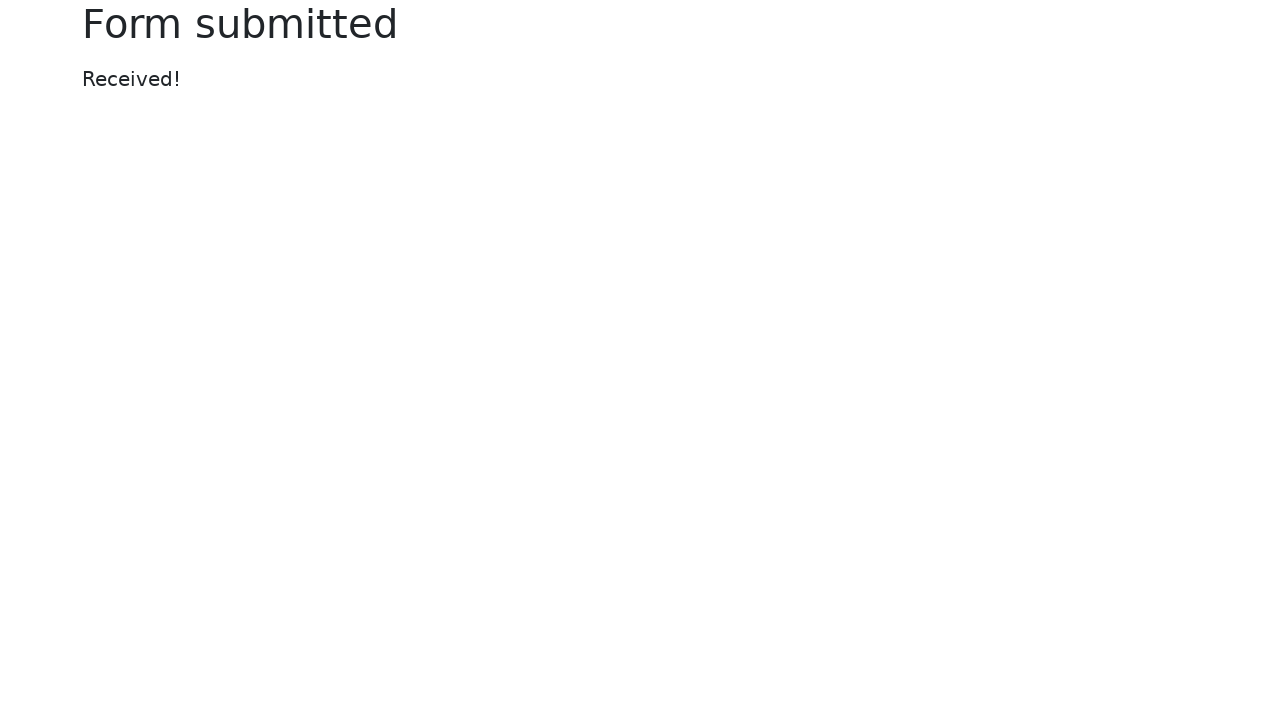